Tests dynamic controls functionality by finding a text input field, checking its initial enabled state, clicking a toggle button to enable it, and verifying the state change.

Starting URL: https://v1.training-support.net/selenium/dynamic-controls

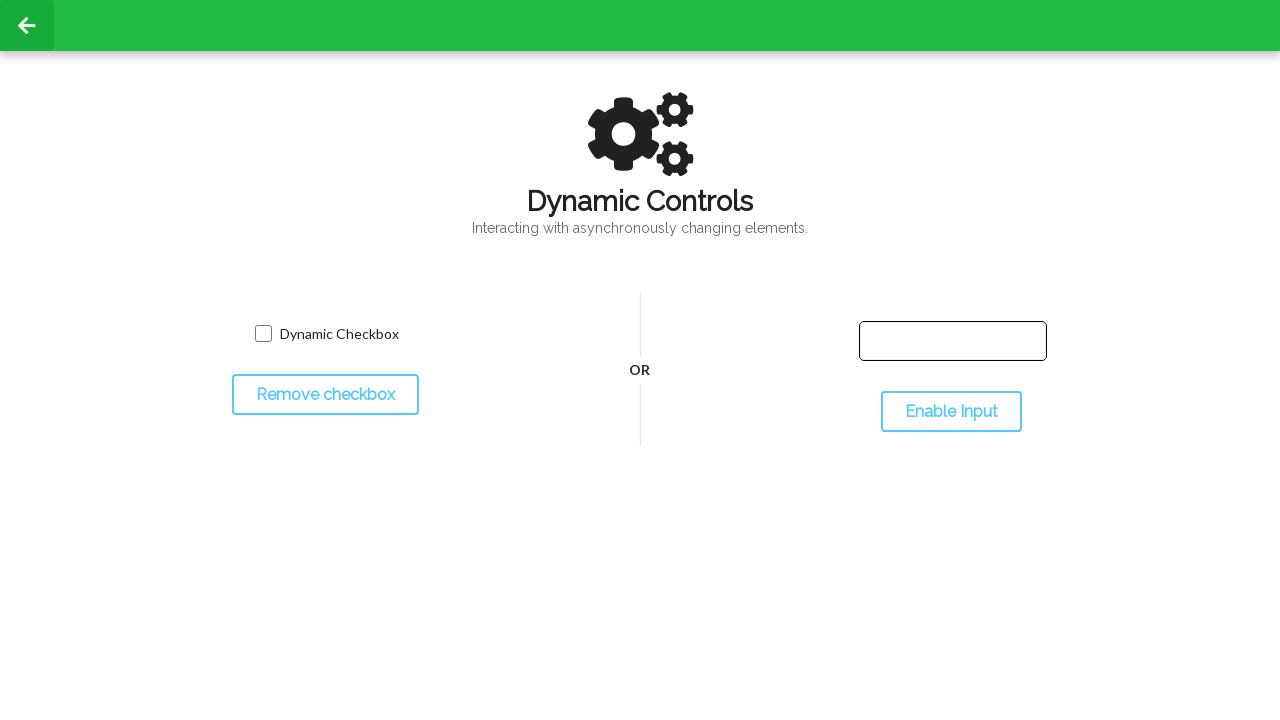

Located the text input field
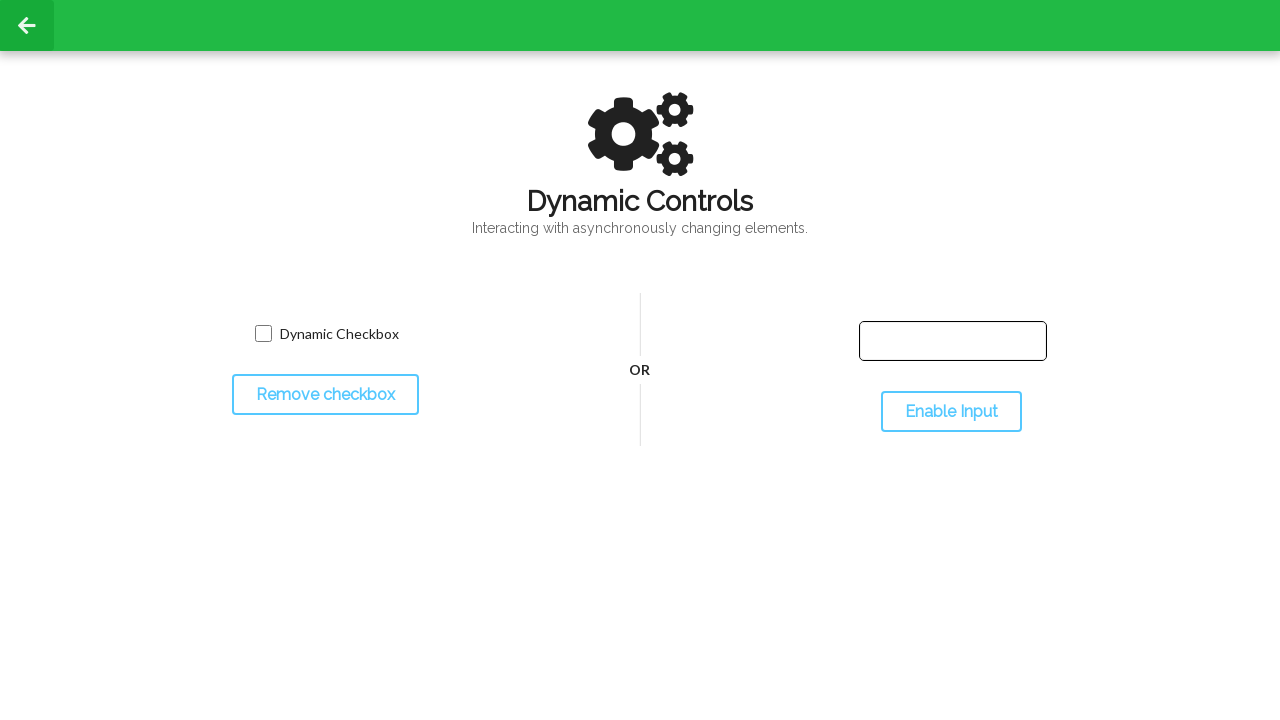

Checked initial enabled state of input field: False
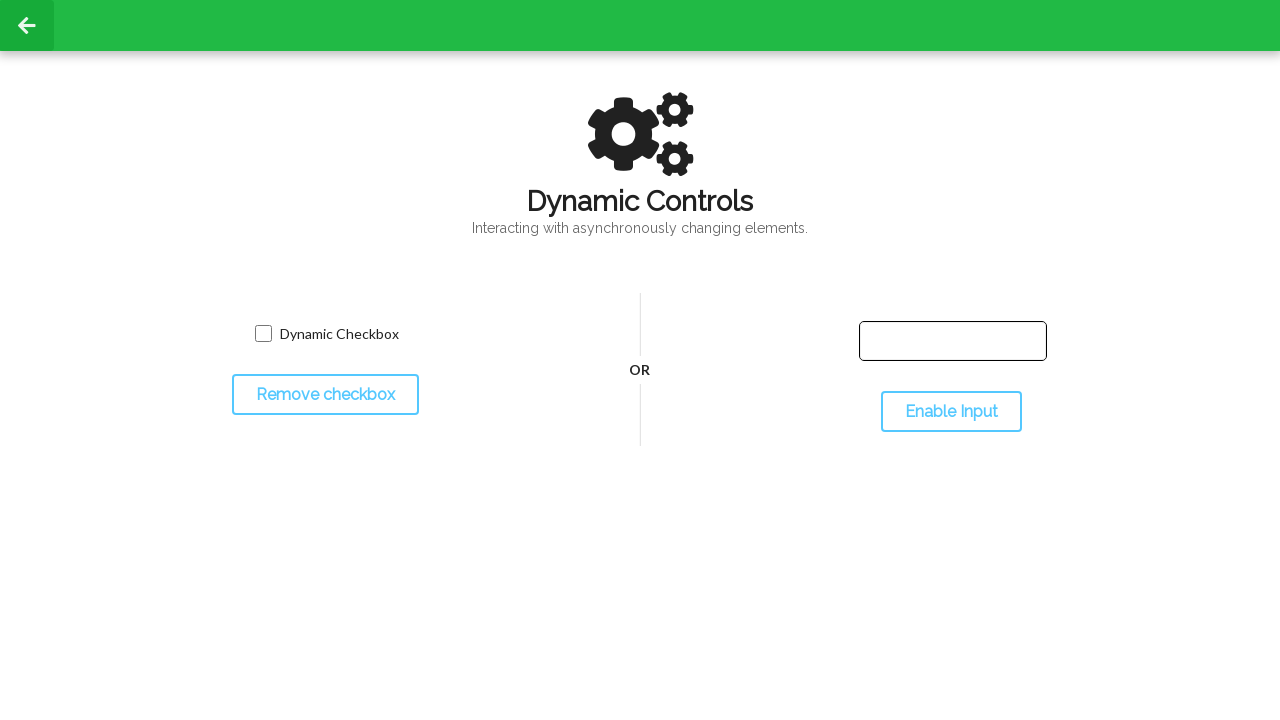

Clicked the toggle button to enable input field at (951, 412) on #toggleInput
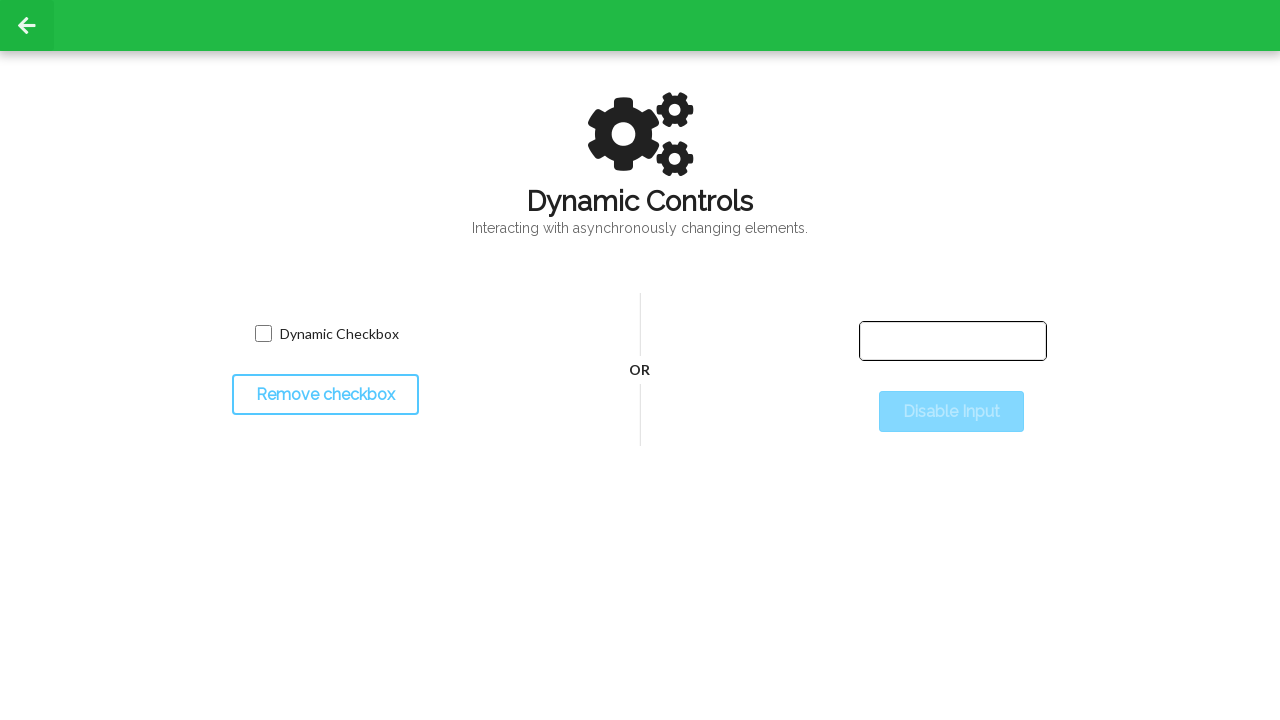

Waited for input field to be attached
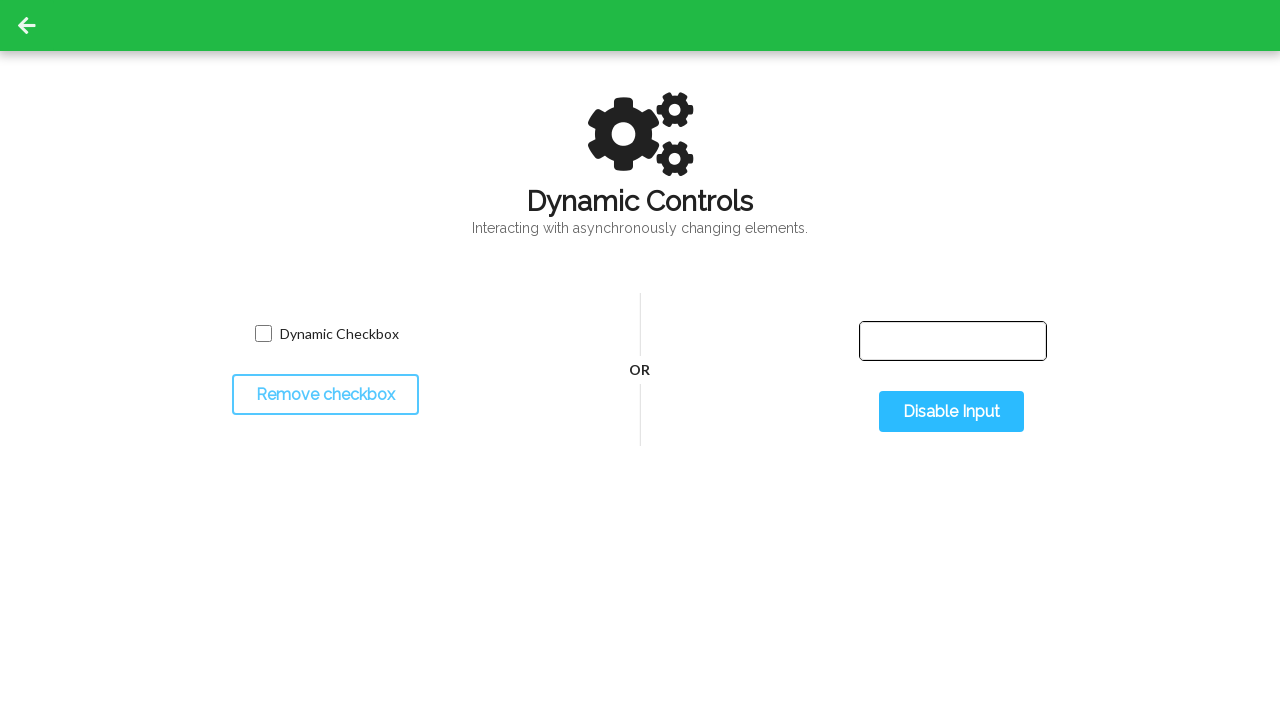

Waited 1 second for state change to complete
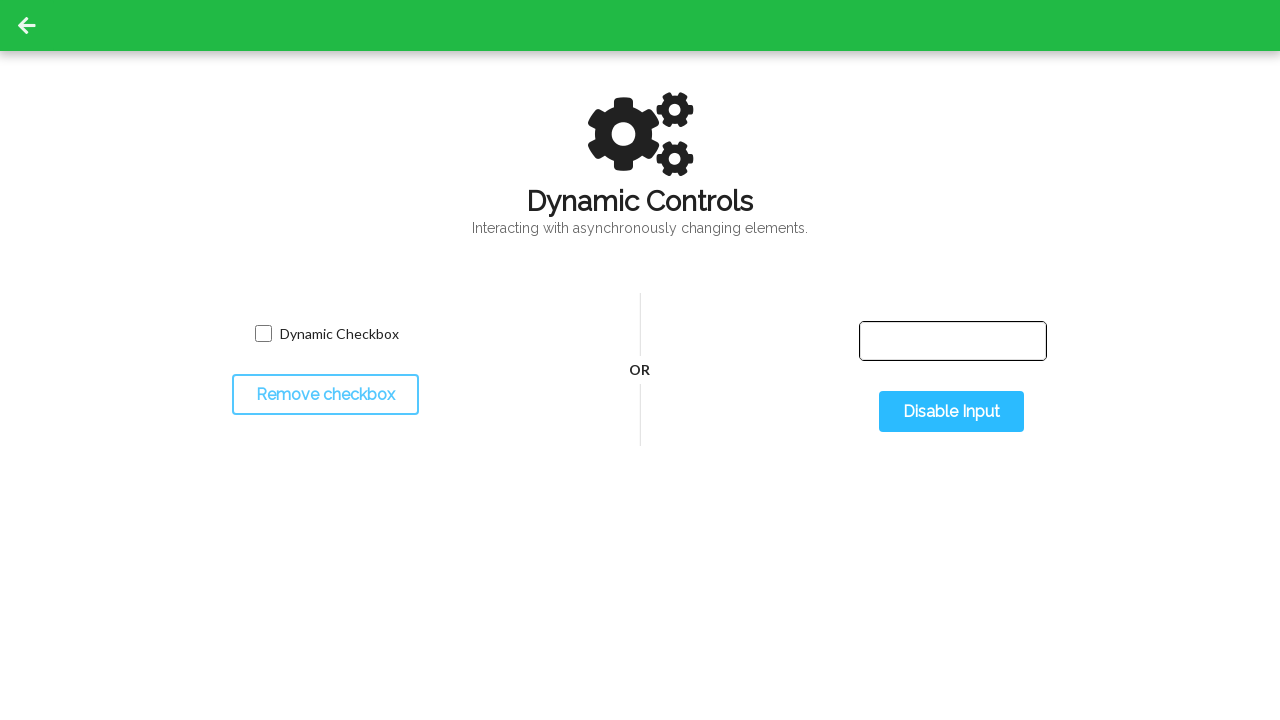

Verified input field is now enabled: True
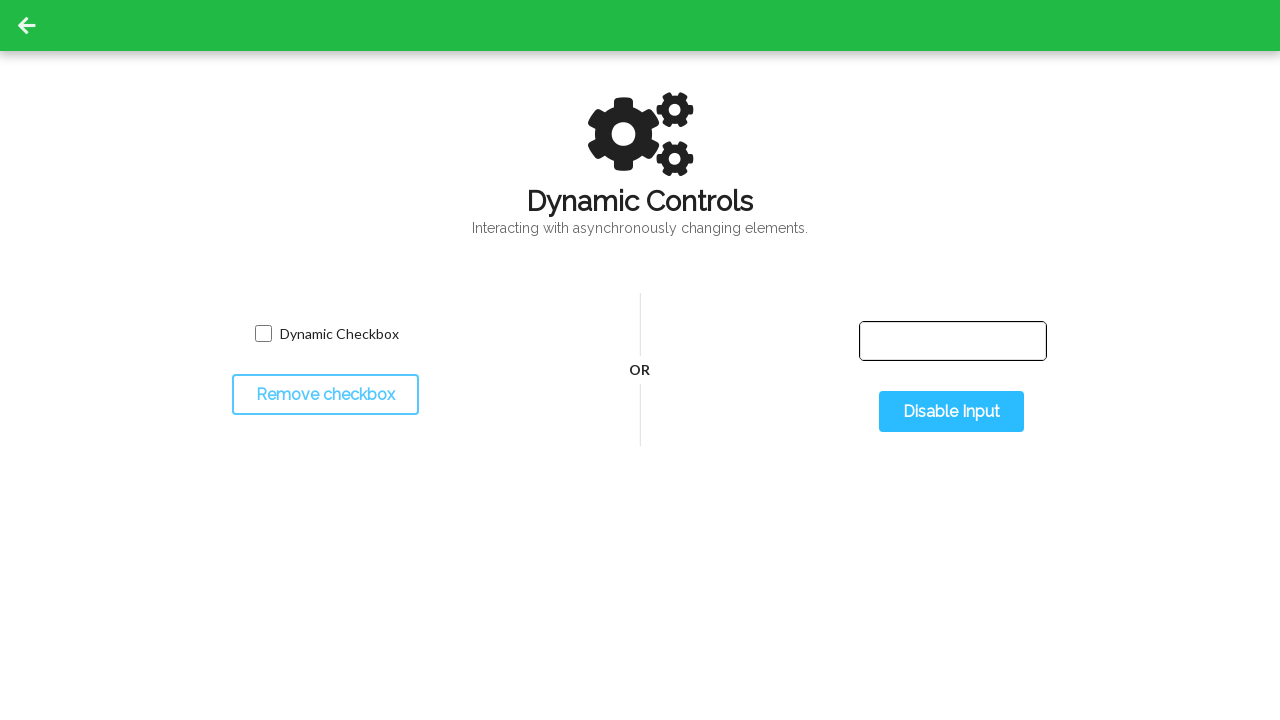

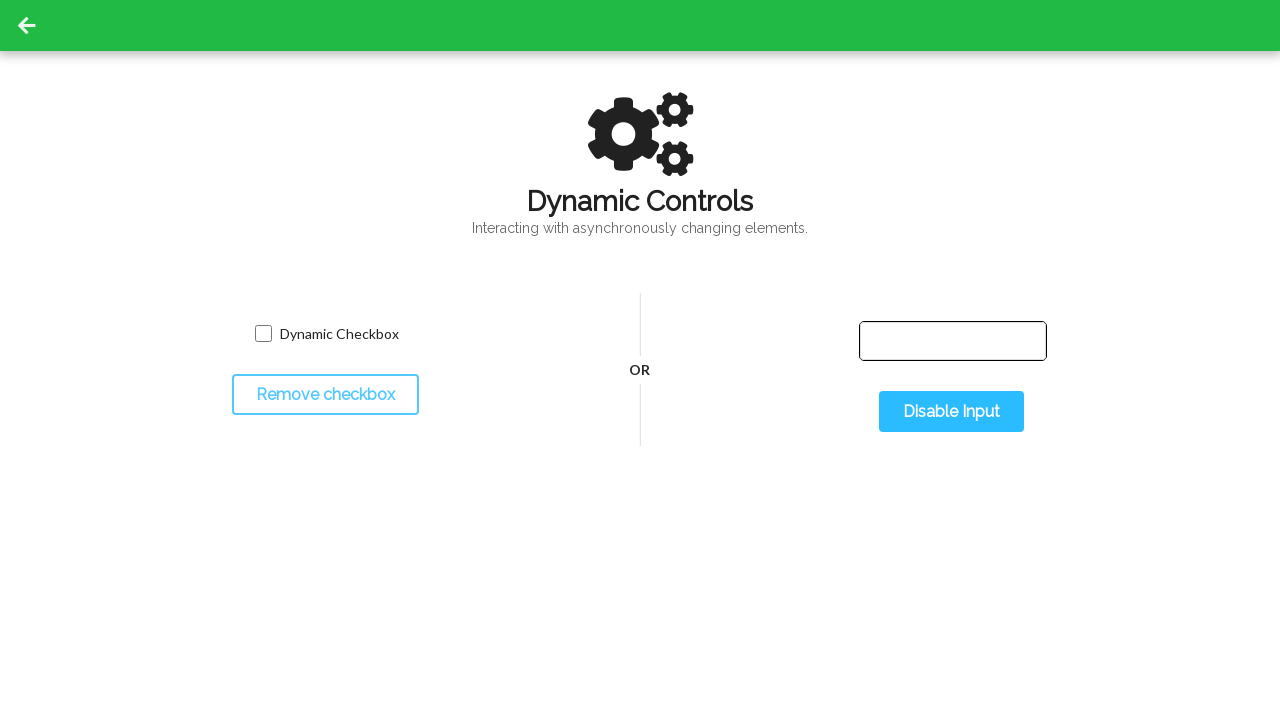